Tests shadow DOM element interaction by filling form fields within nested shadow roots on the SelectorHub practice page

Starting URL: https://selectorshub.com/xpath-practice-page/

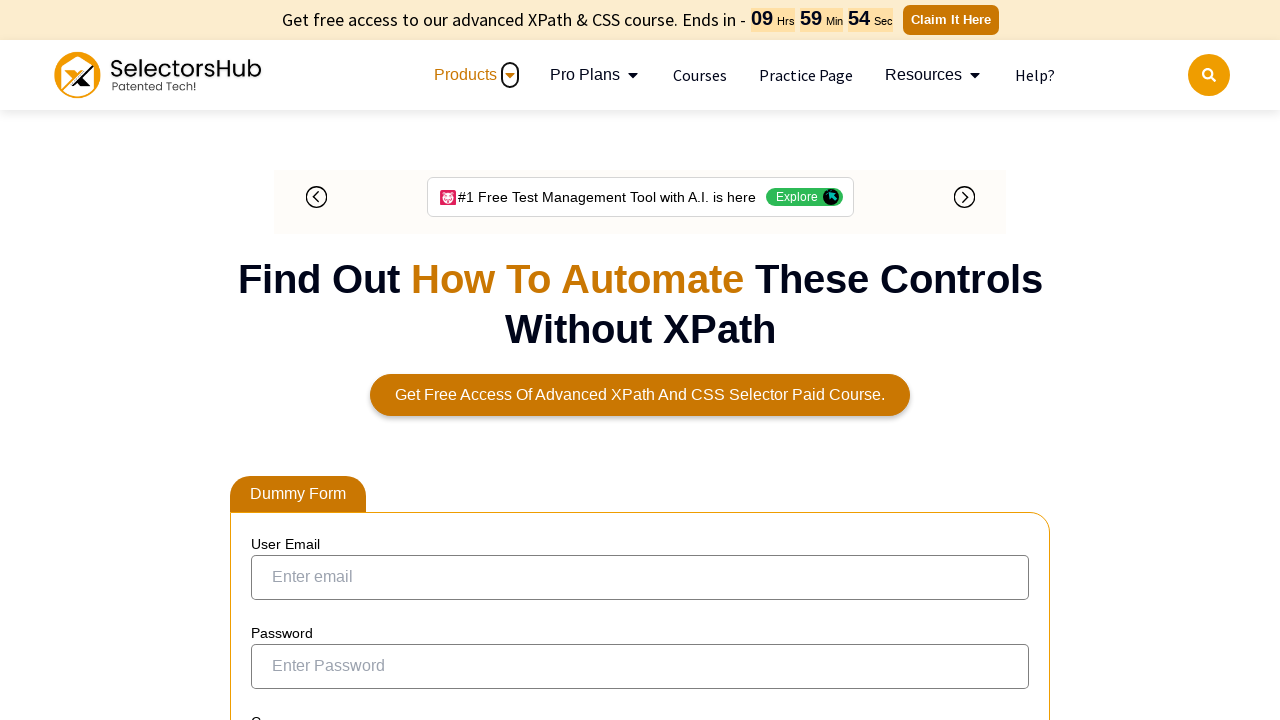

Scrolled to middle of page to reveal shadow DOM section
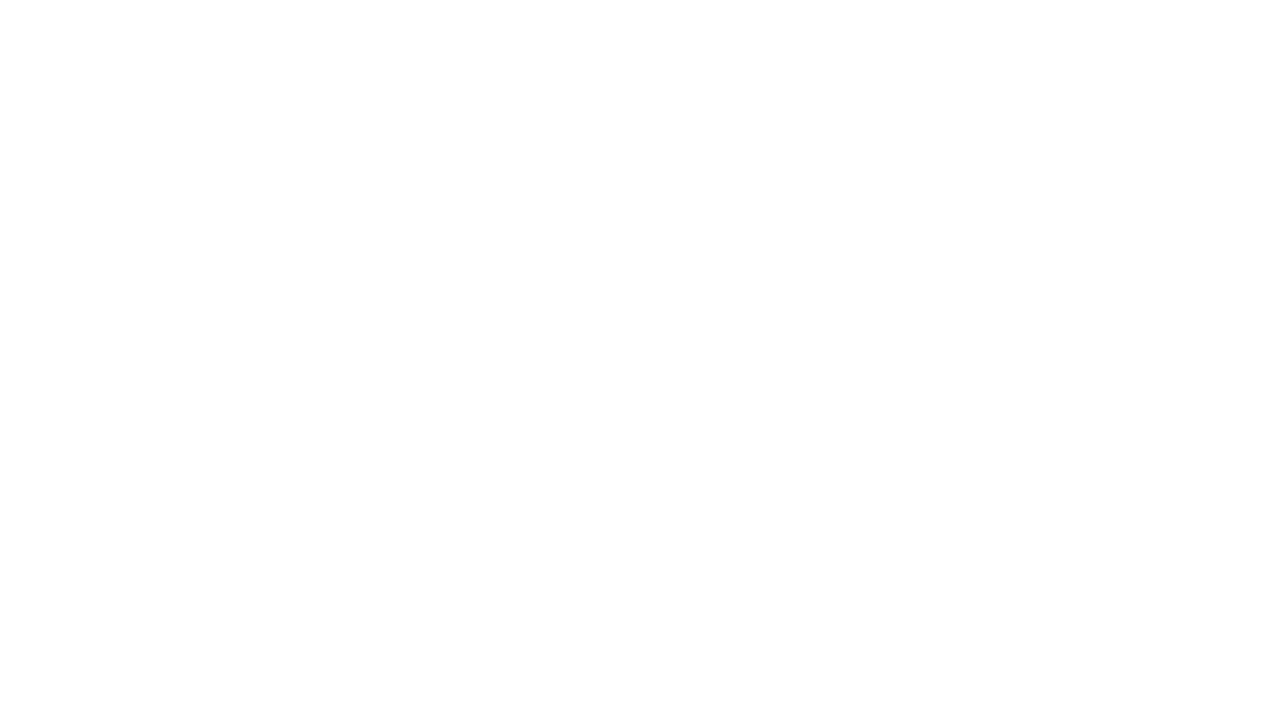

Filled username field 'Sonu' in shadow DOM
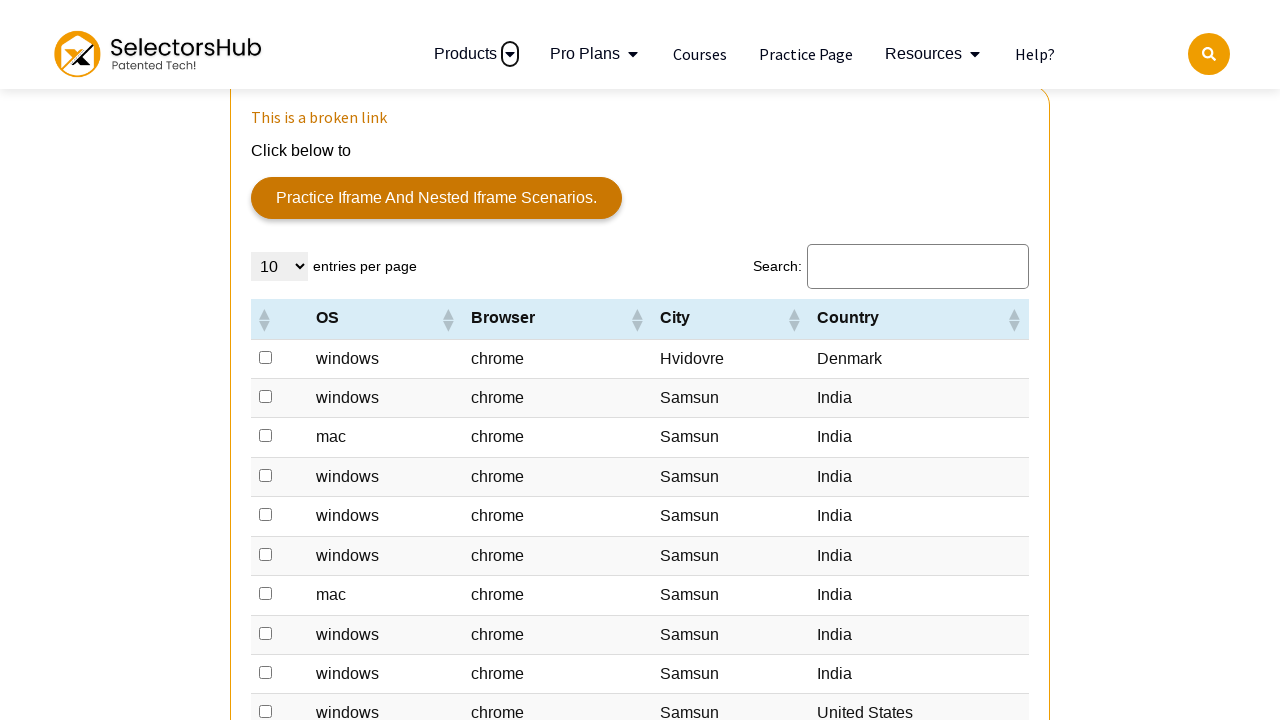

Filled pizza field 'PIZZa' in nested shadow DOM
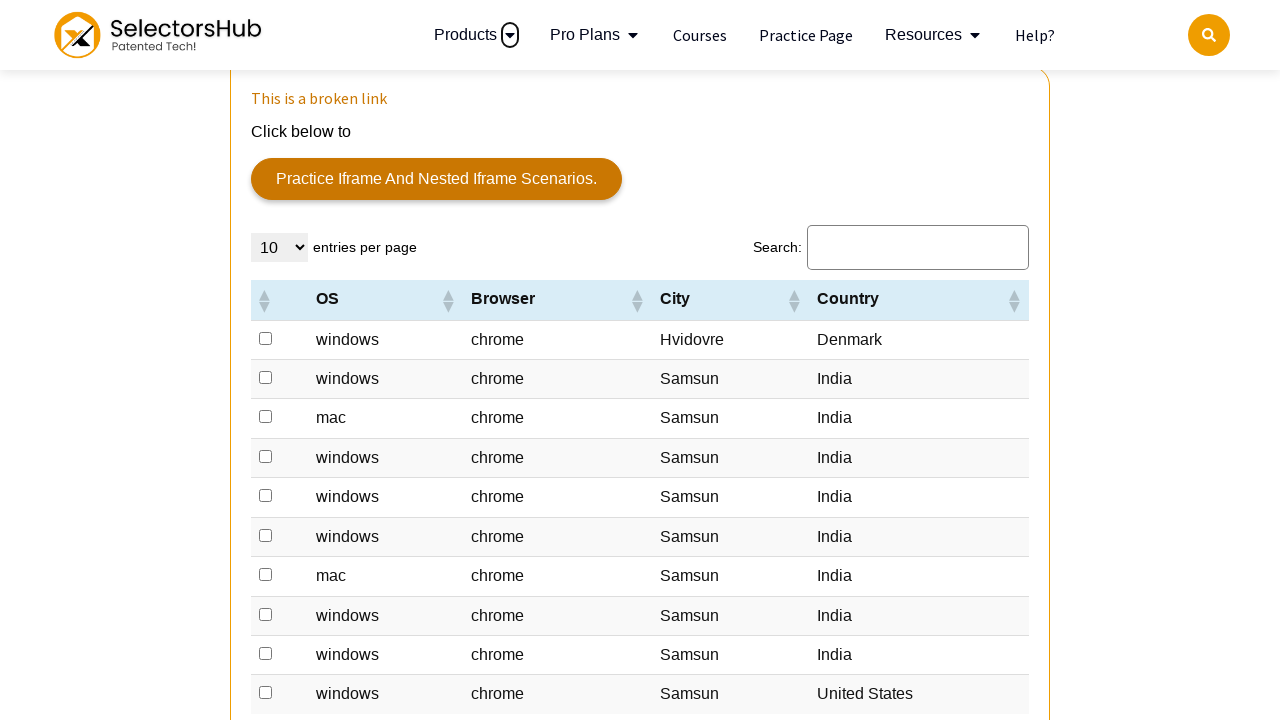

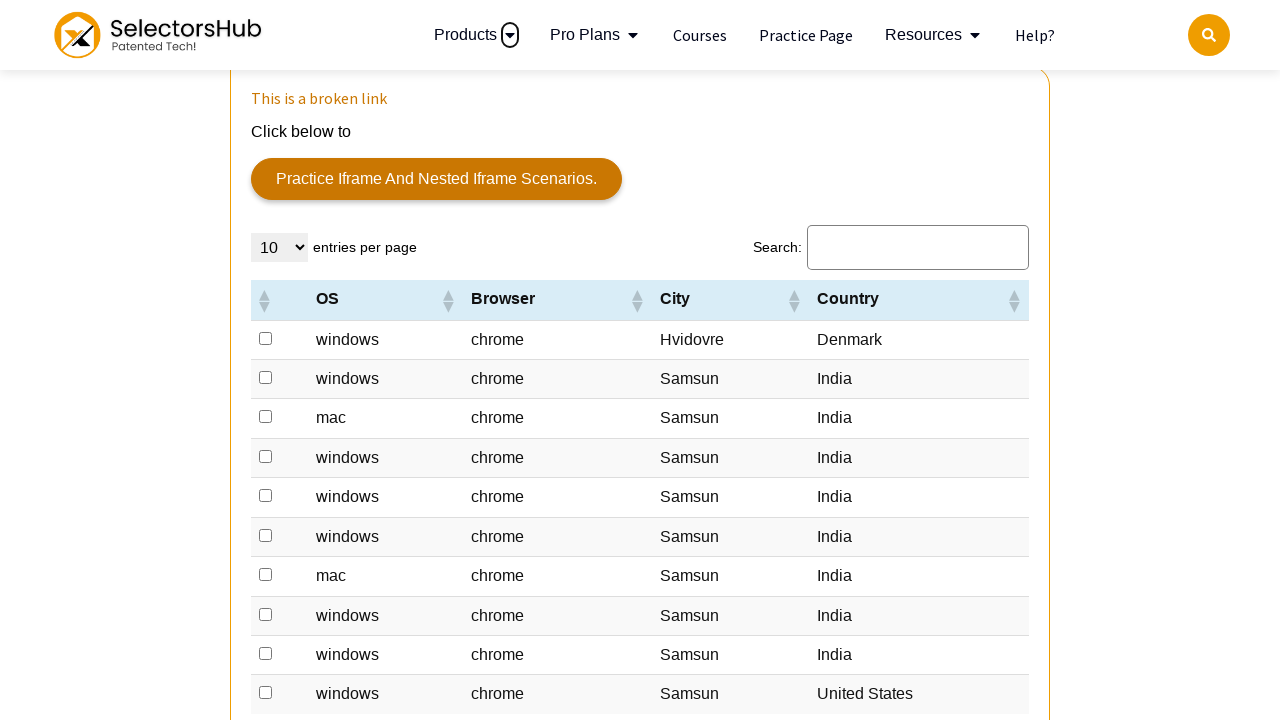